Tests element visibility toggling by verifying an element is visible, clicking Hide to make it invisible, then clicking Show to make it visible again.

Starting URL: https://rahulshettyacademy.com/AutomationPractice/

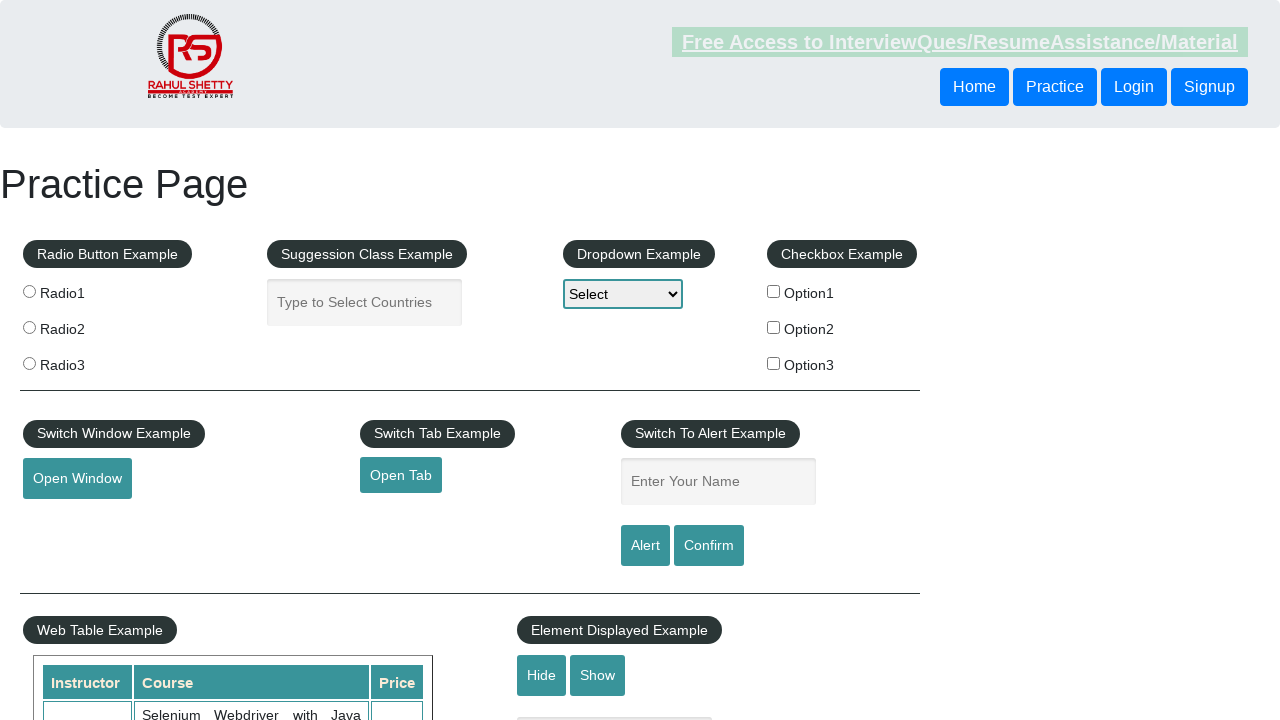

Waited for #displayed-text element to be present in DOM
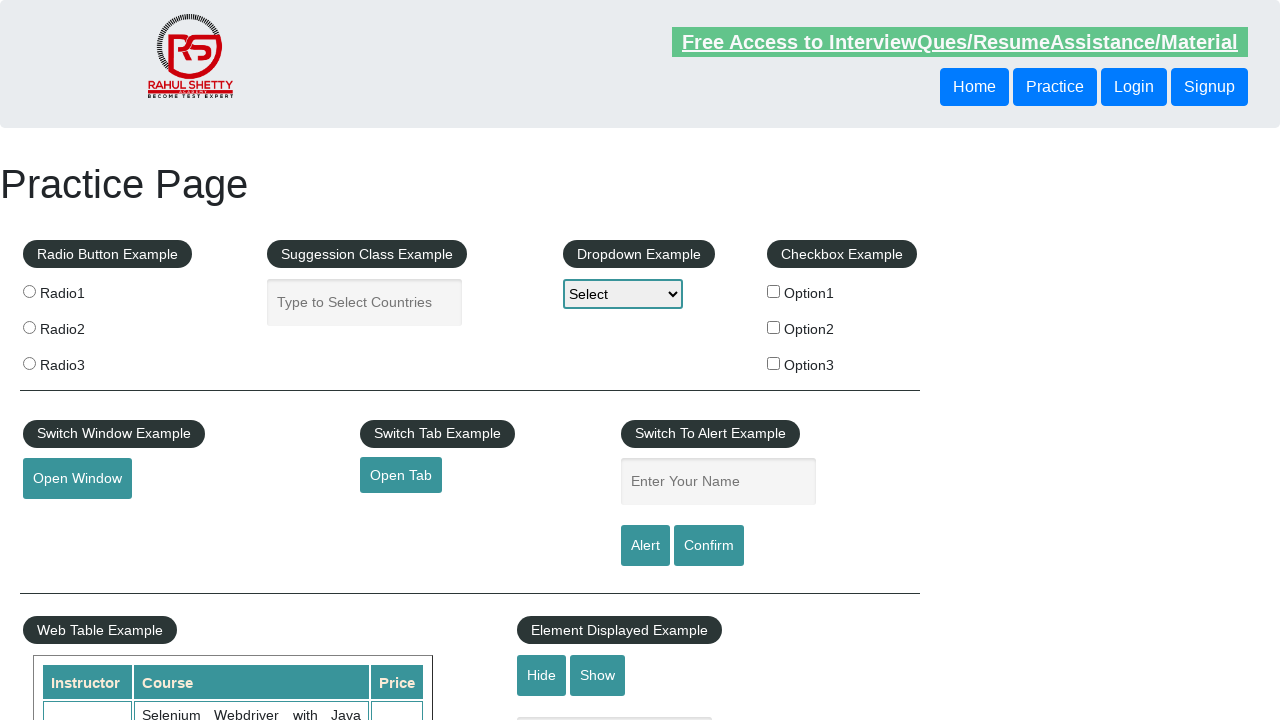

Verified #displayed-text element is visible
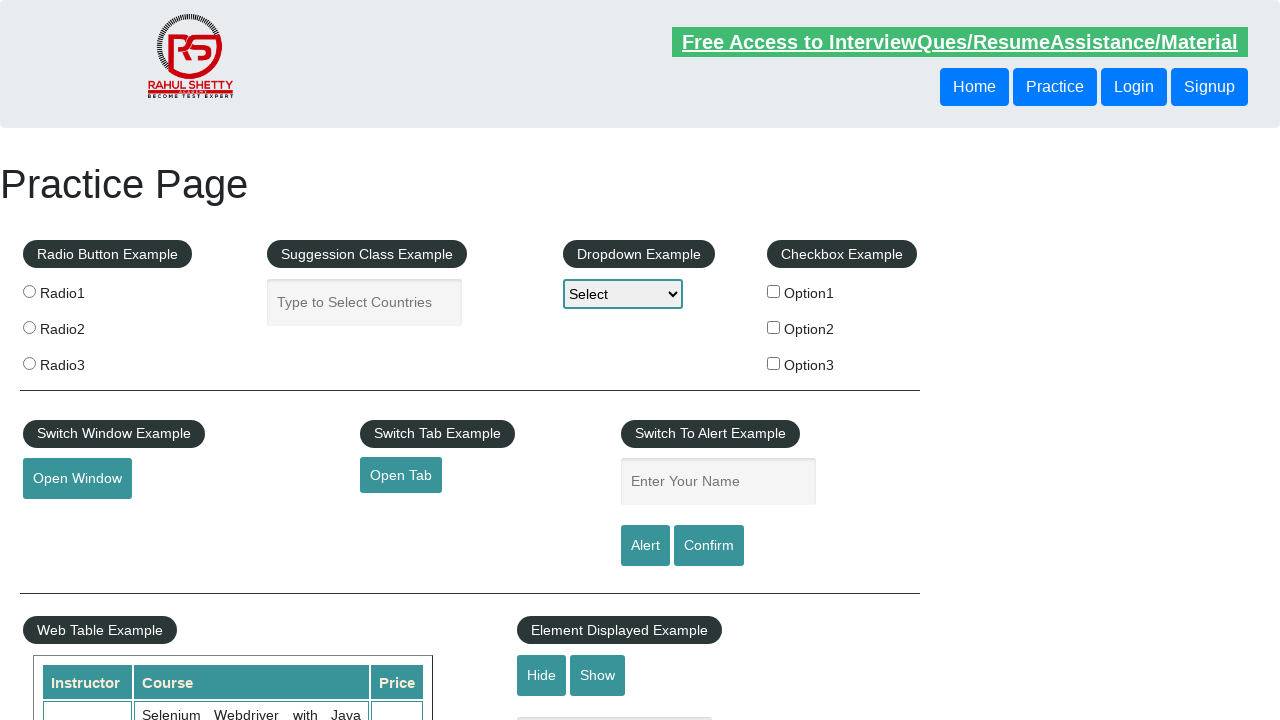

Clicked Hide button to toggle element visibility at (542, 675) on input[value="Hide"]
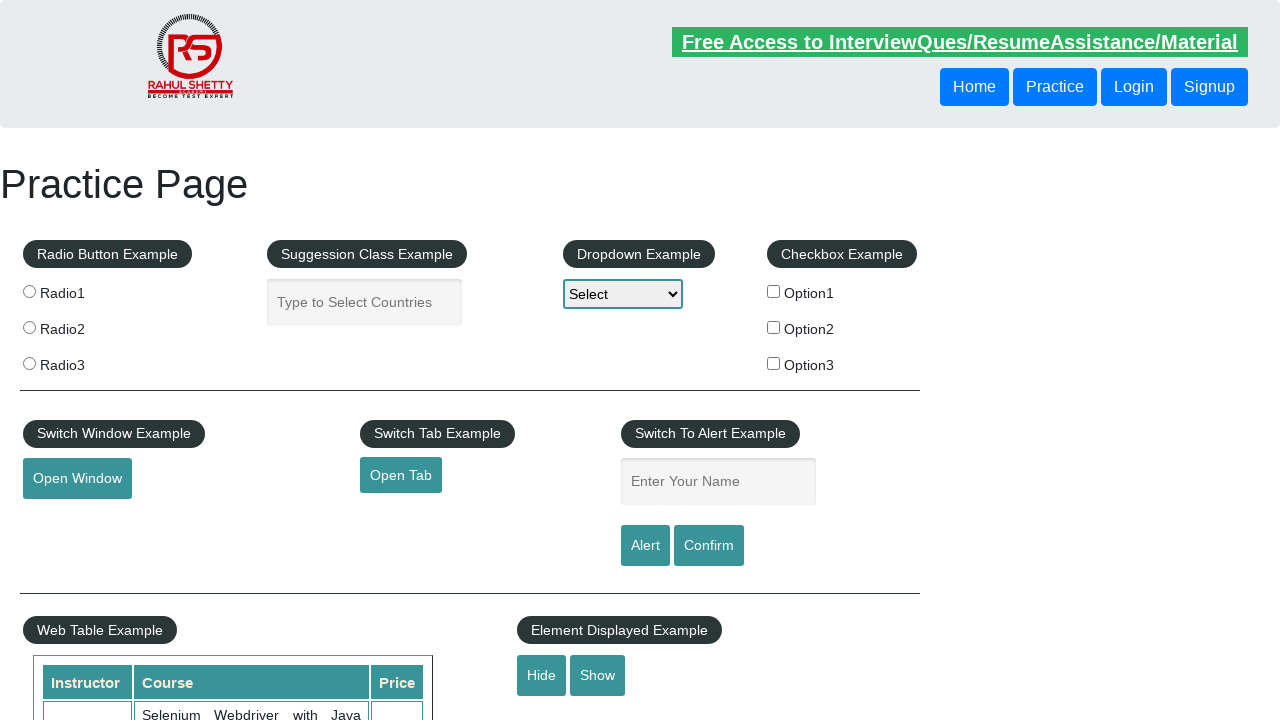

Verified #displayed-text element is now hidden
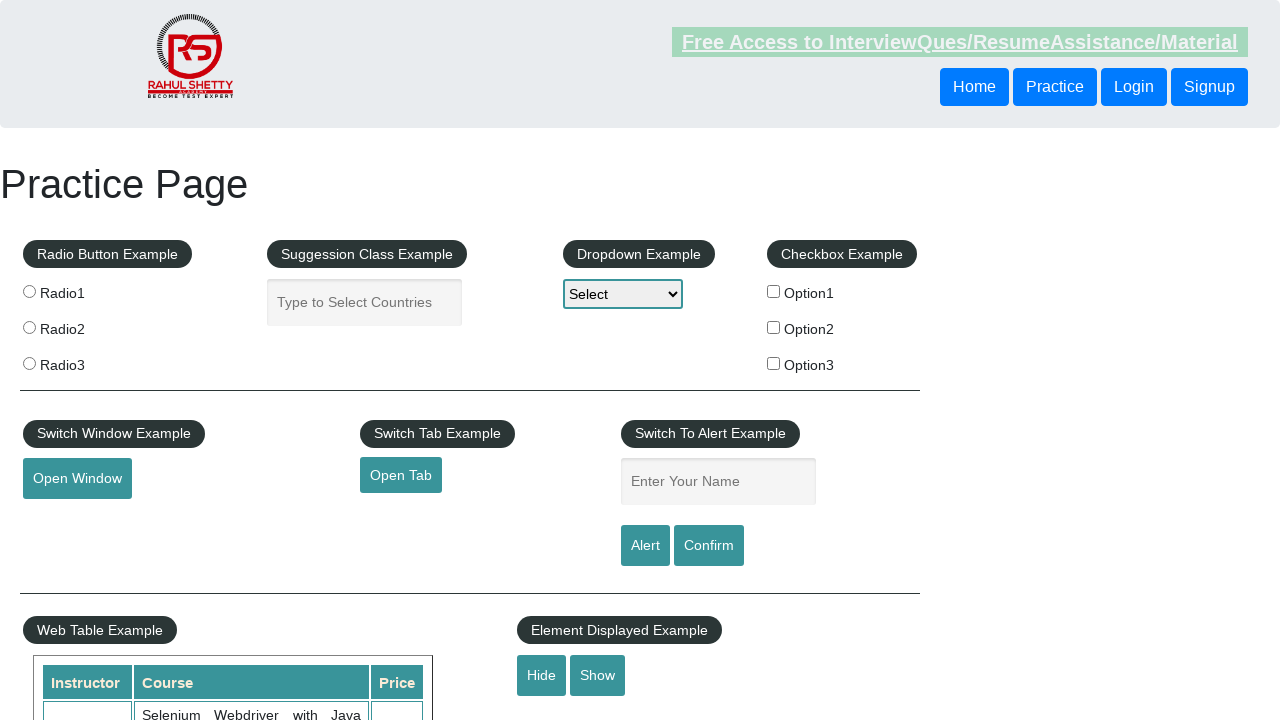

Clicked Show button to make element visible again at (598, 675) on input[value="Show"]
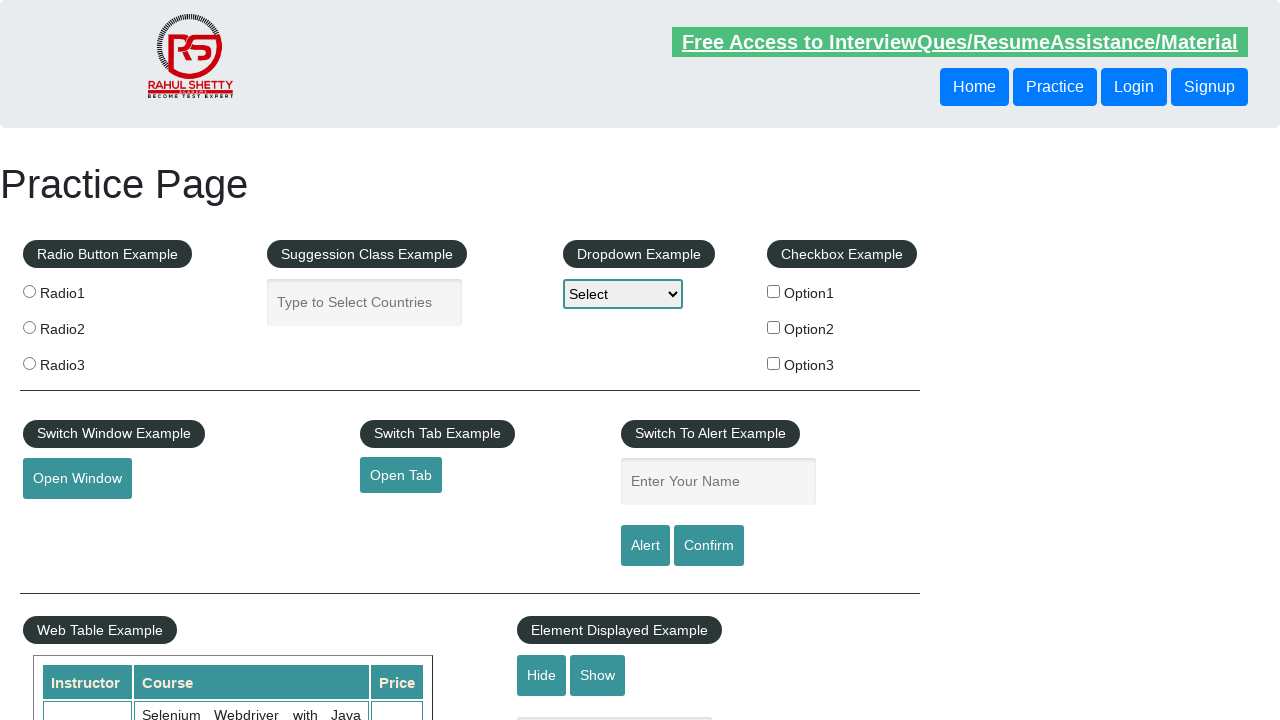

Verified #displayed-text element is visible again
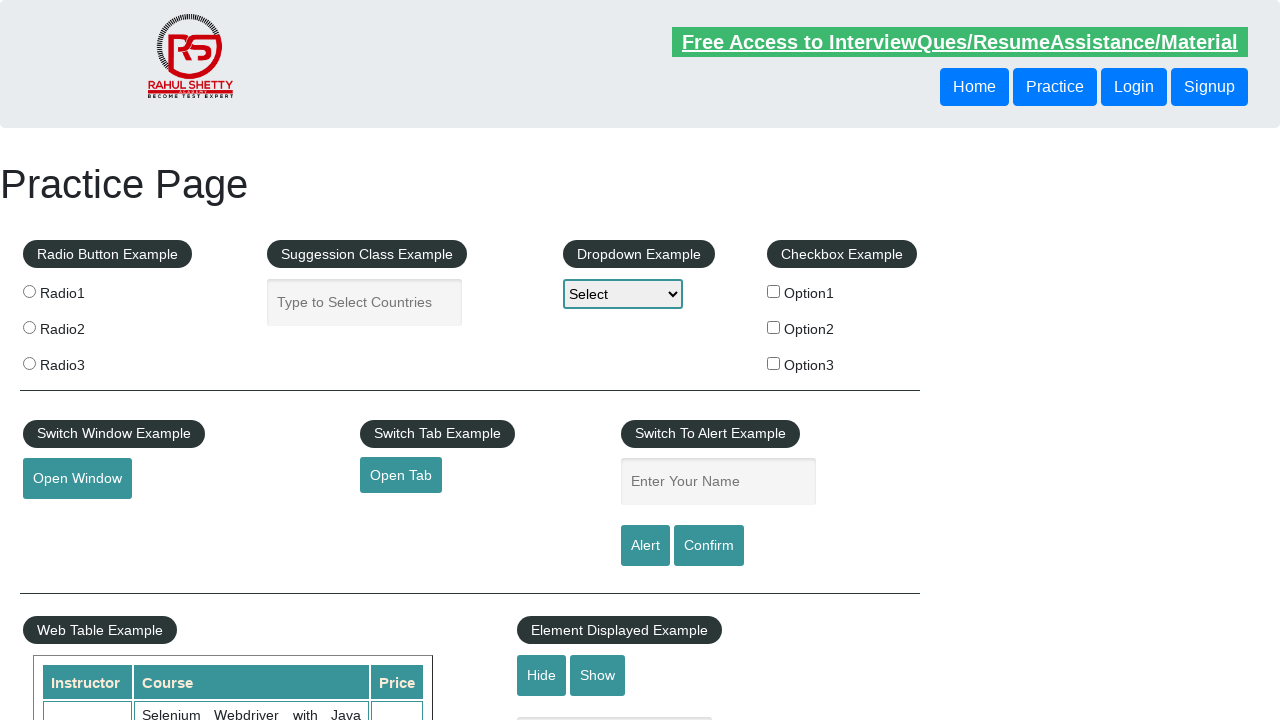

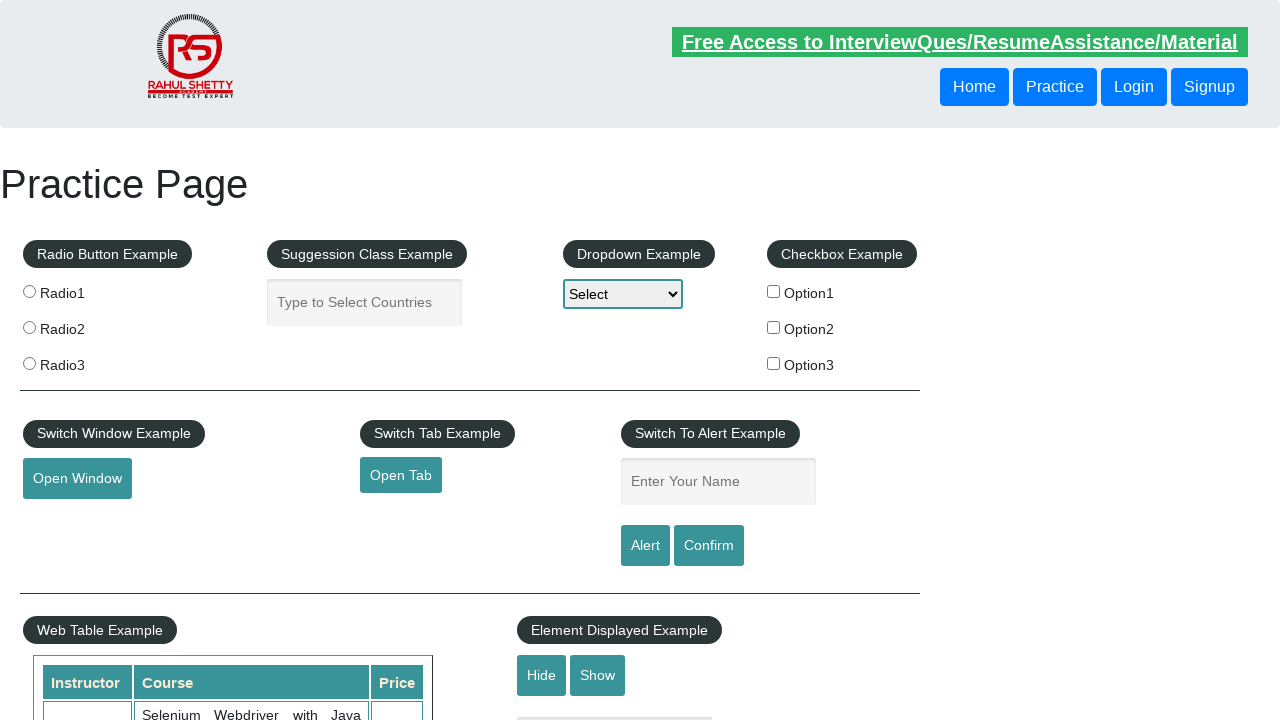